Tests submitting an empty text box form to verify that no output is displayed when the form is submitted without any data.

Starting URL: https://demoqa.com/text-box

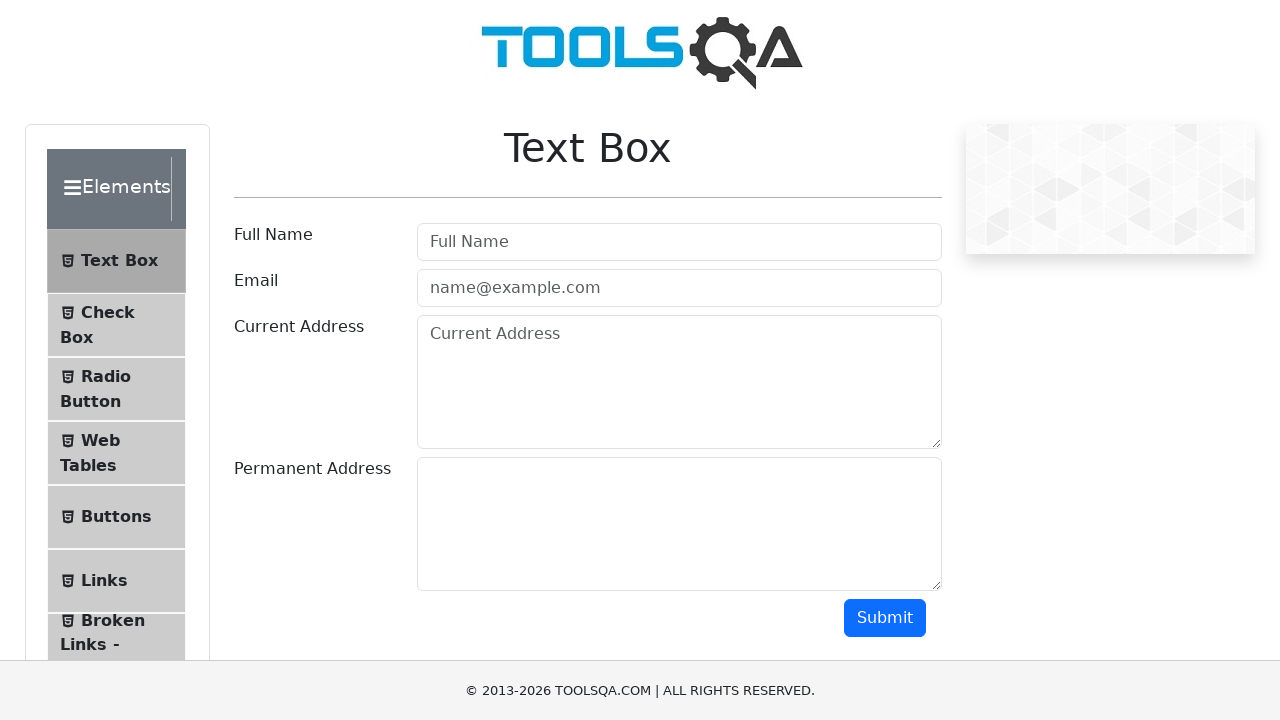

Located the submit button
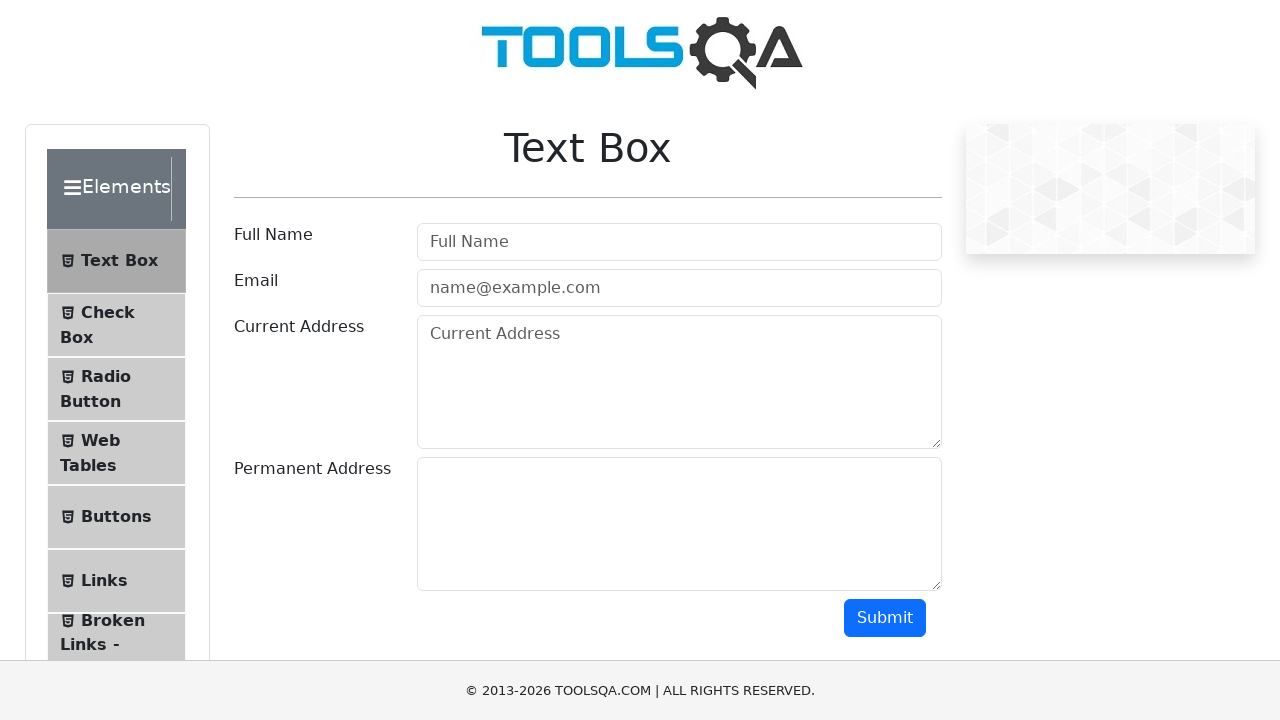

Scrolled to submit button
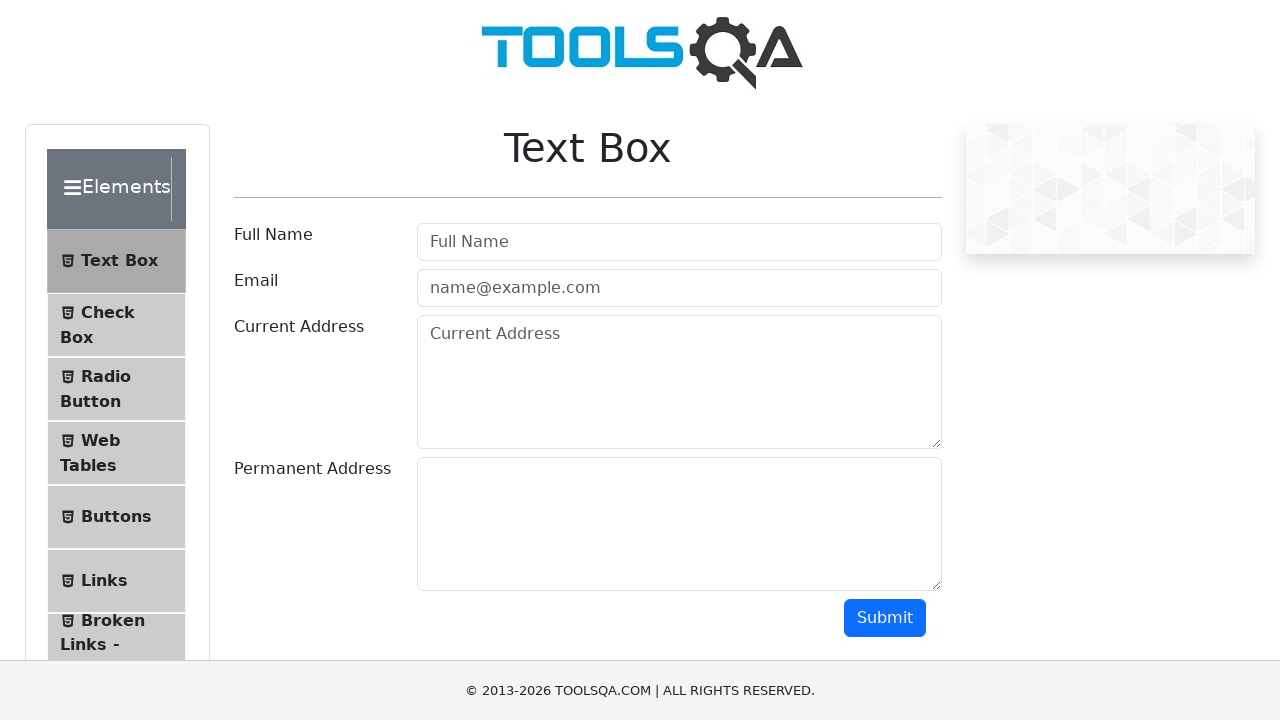

Clicked submit button without filling any form fields at (885, 618) on #submit
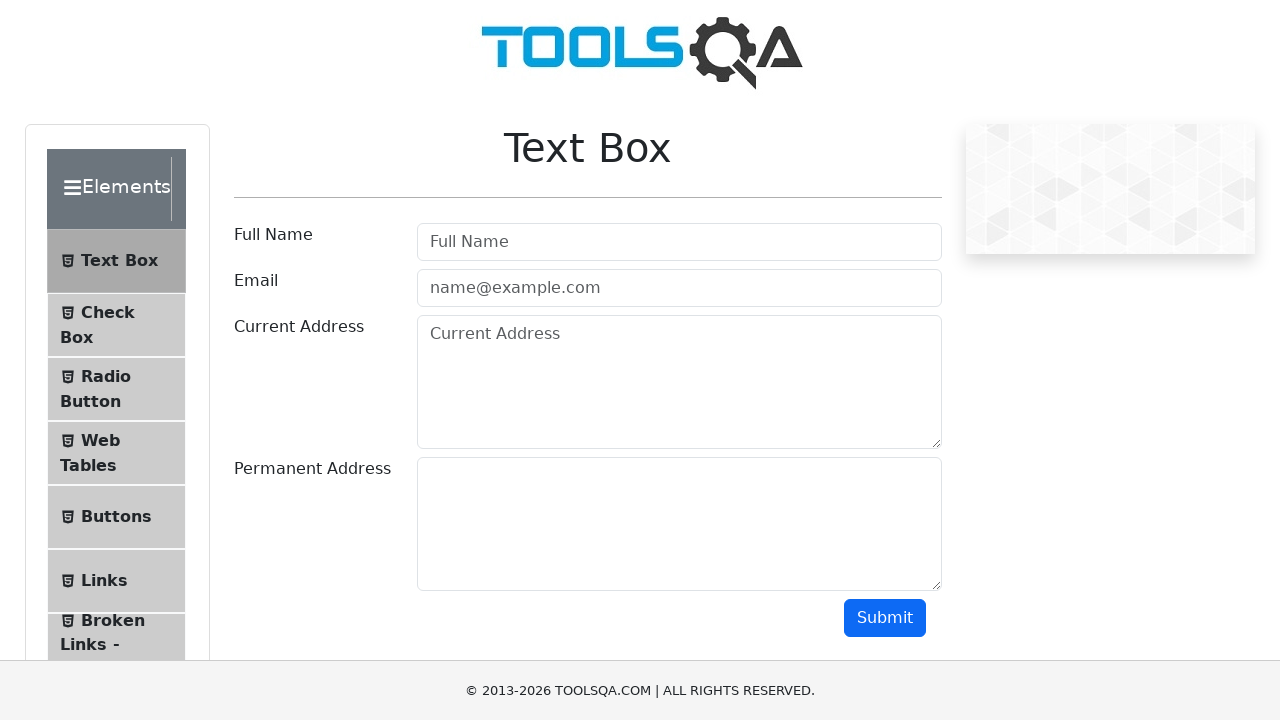

Waited 1 second to verify no output is displayed
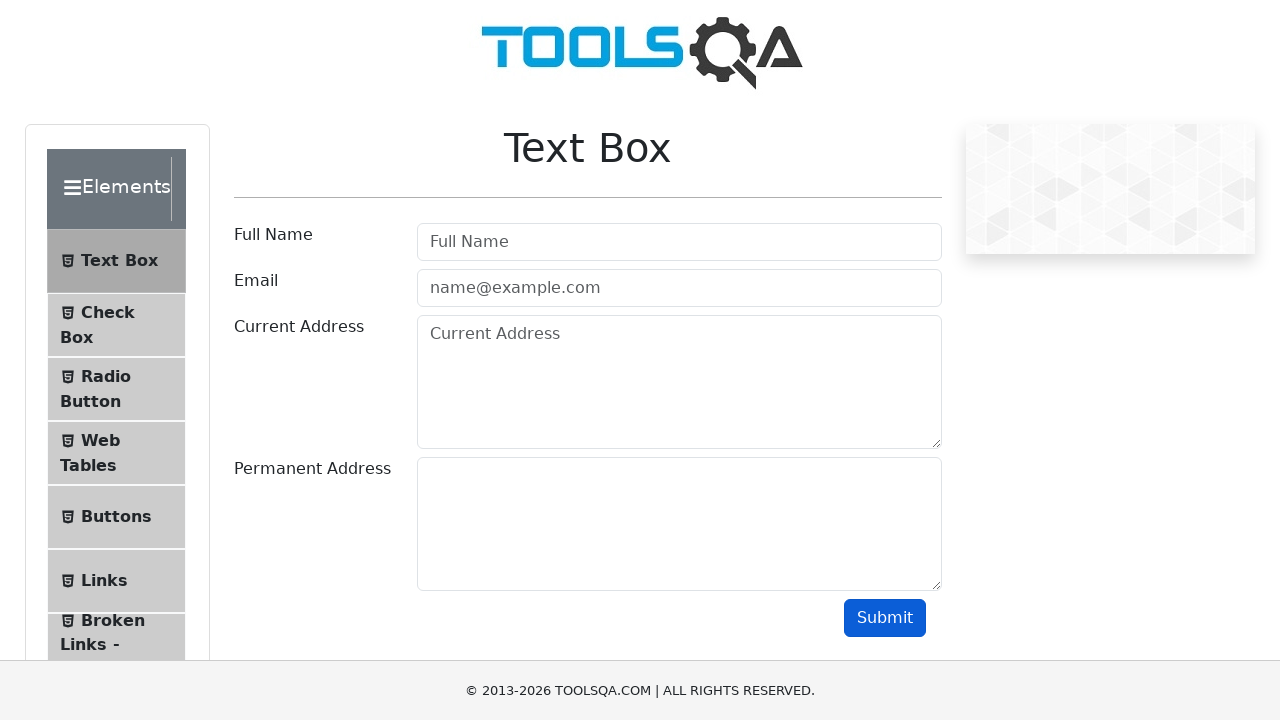

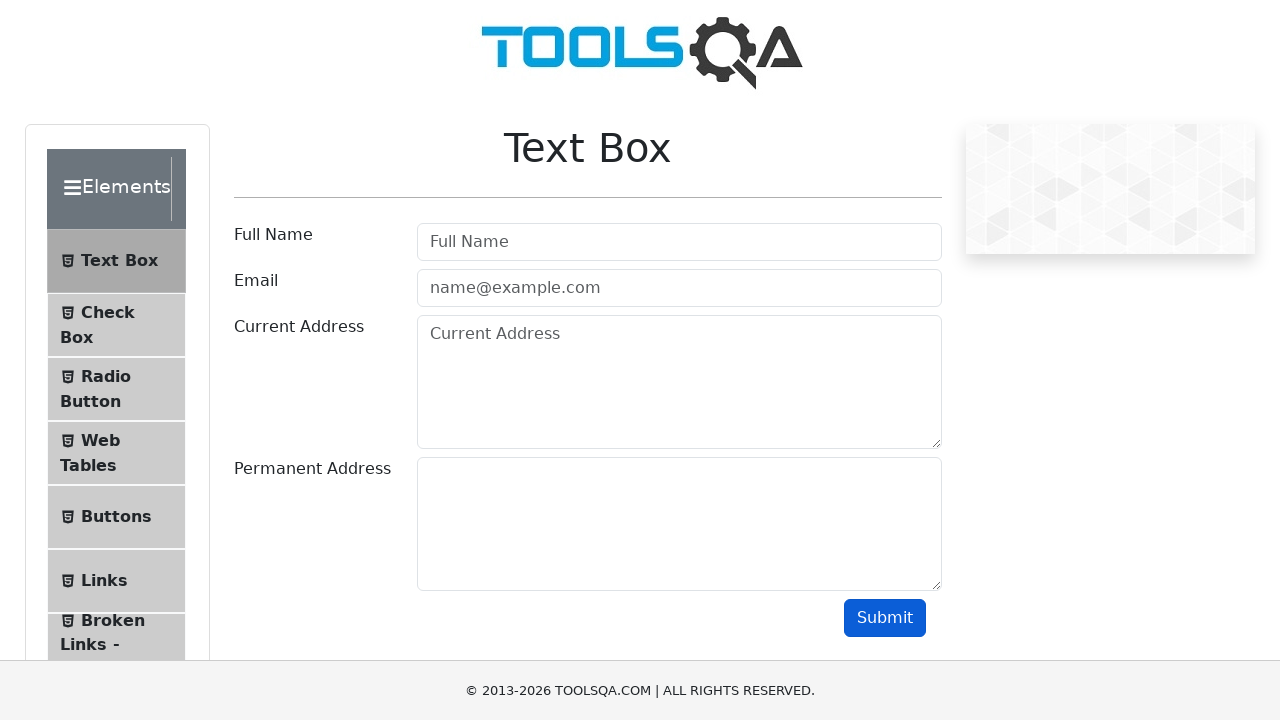